Tests clicking on a Samsung Galaxy S6 product link and verifies the product page displays the correct title

Starting URL: https://demoblaze.com/index.html

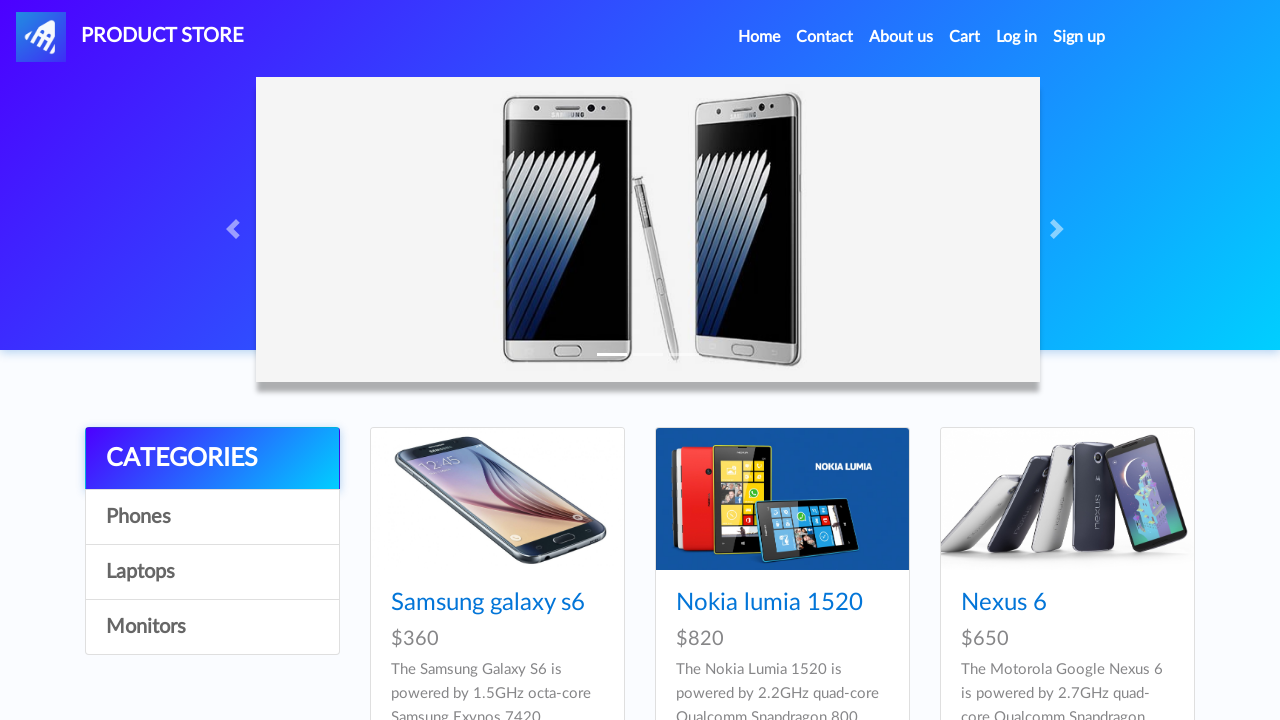

Clicked on Samsung Galaxy S6 product link at (488, 603) on xpath=//a[text()='Samsung galaxy s6']
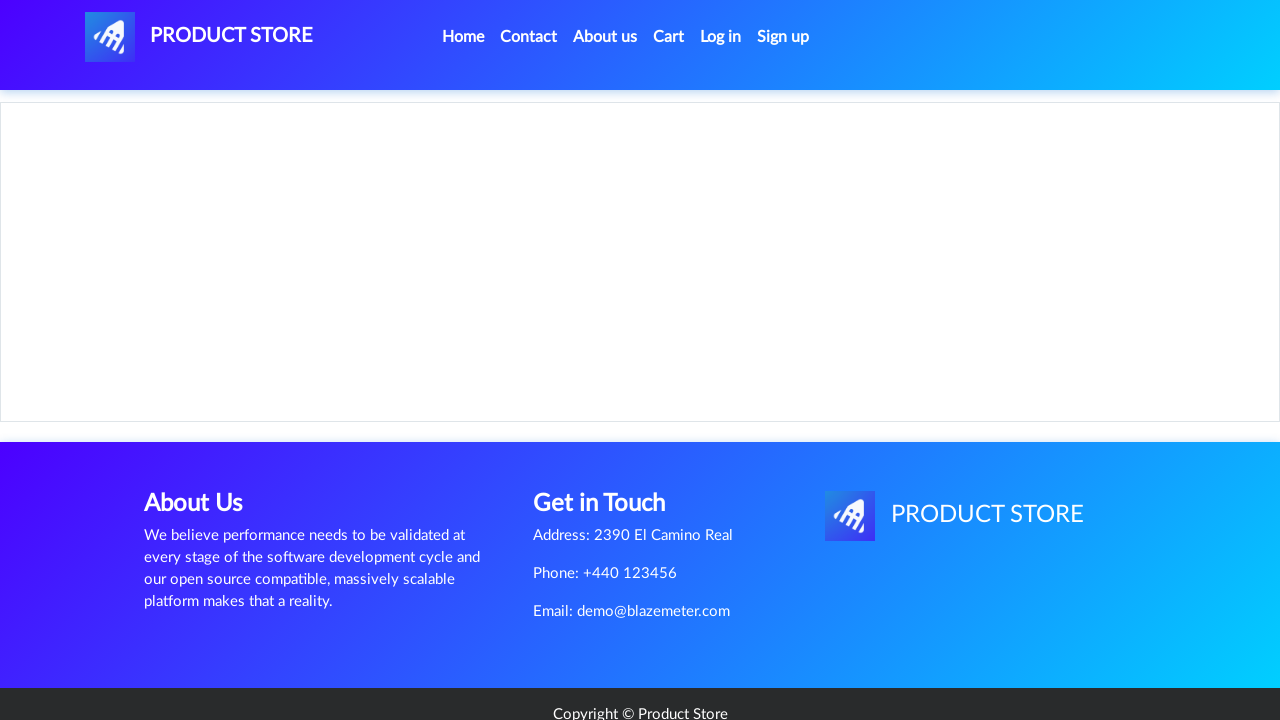

Product page loaded and h2 element found
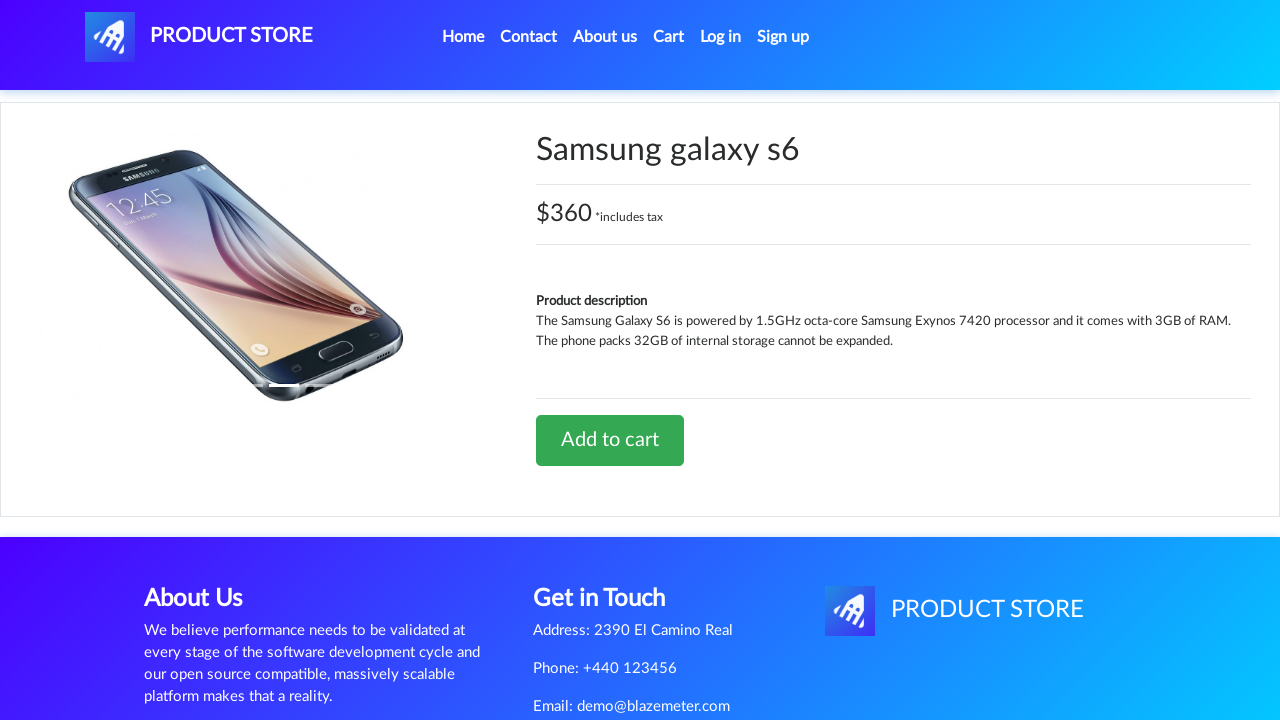

Located h2 element containing product title
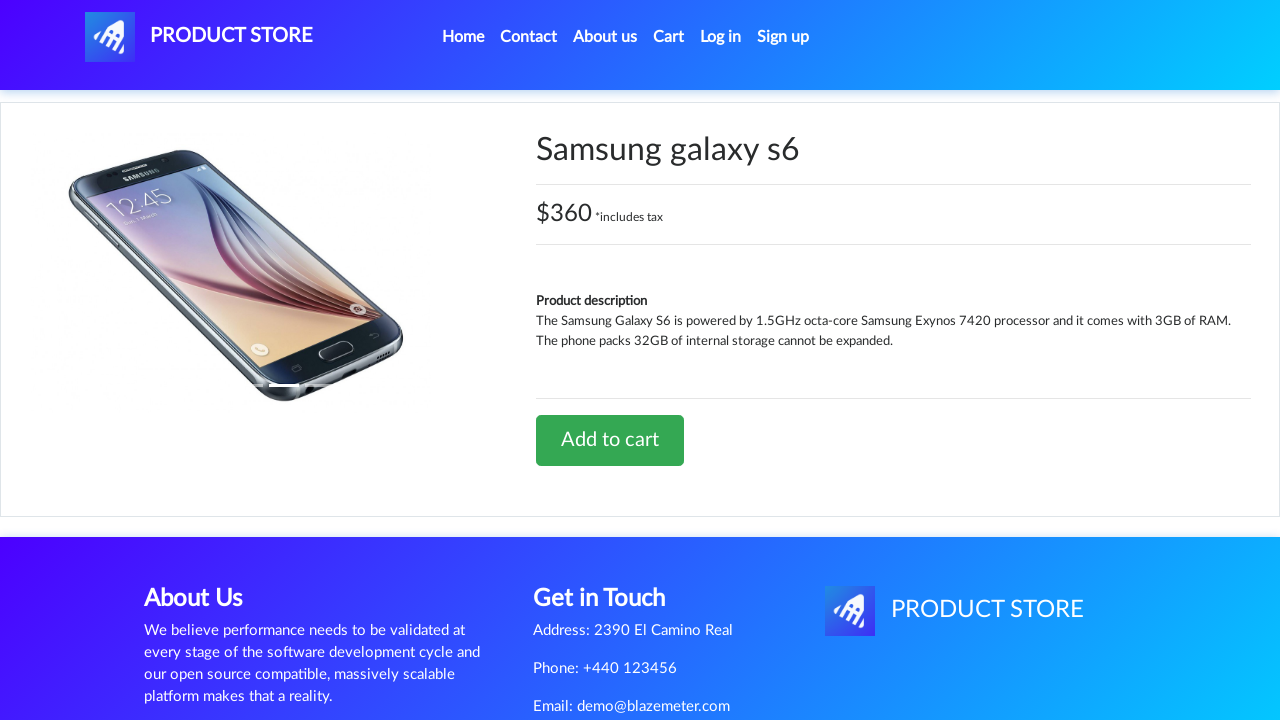

Verified product title is 'Samsung galaxy s6'
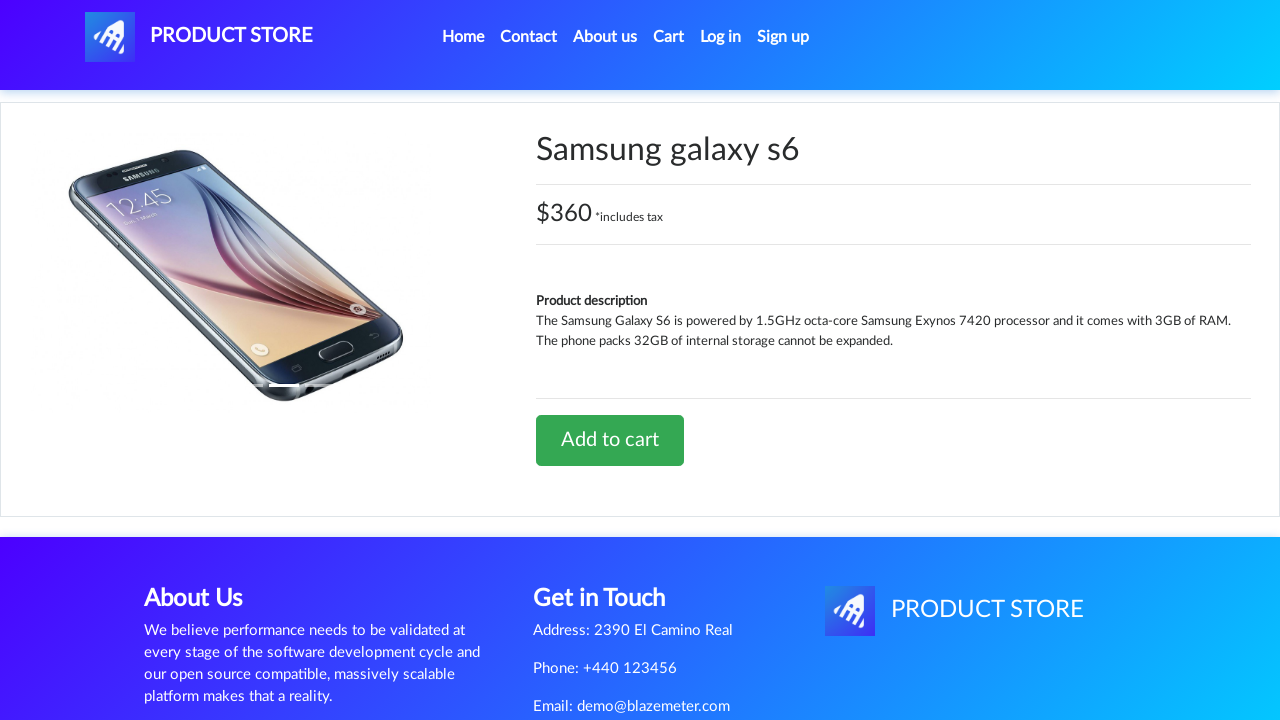

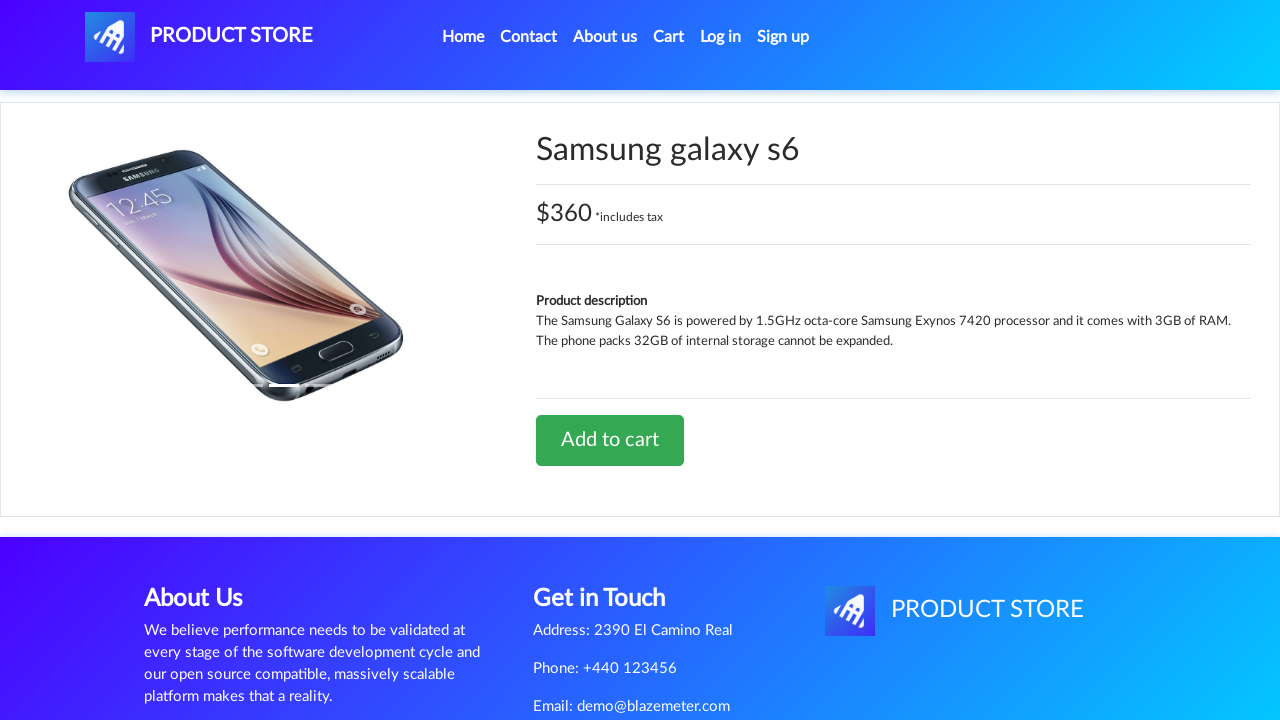